Navigates to the Rahul Shetty Academy dropdowns practice page to verify it loads successfully

Starting URL: https://rahulshettyacademy.com/dropdownsPractise/

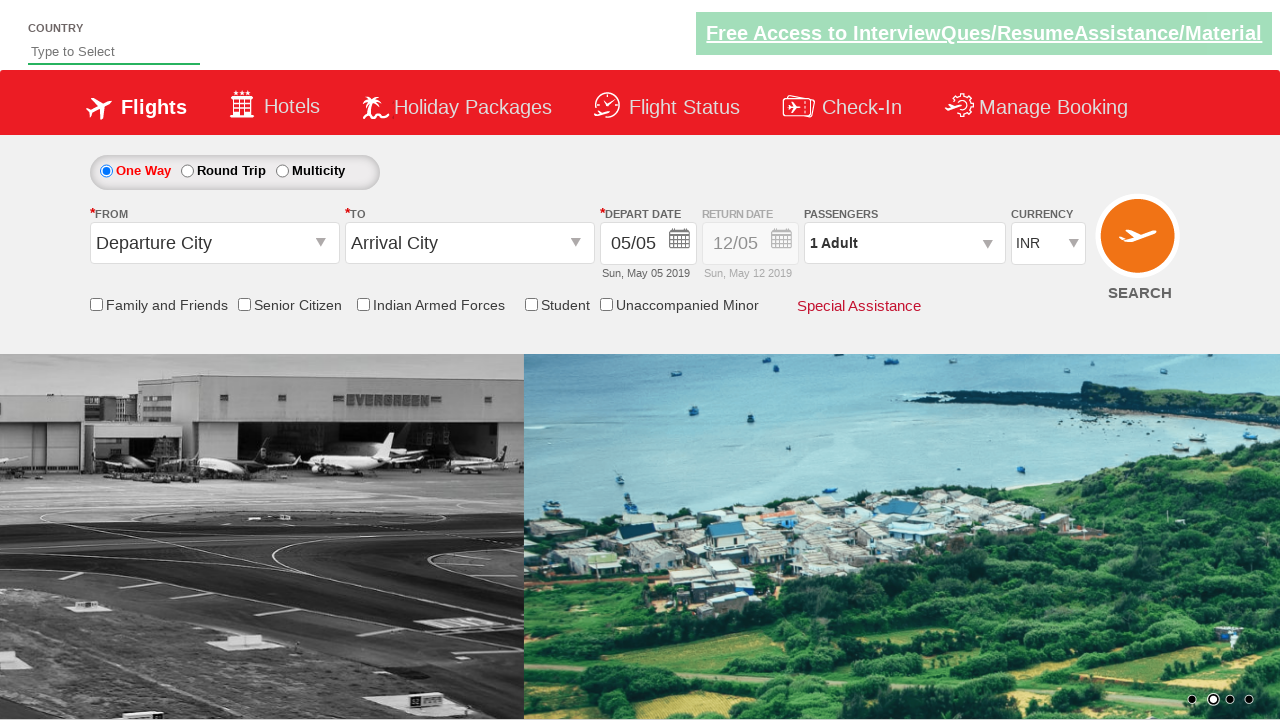

Waited for page DOM to finish loading
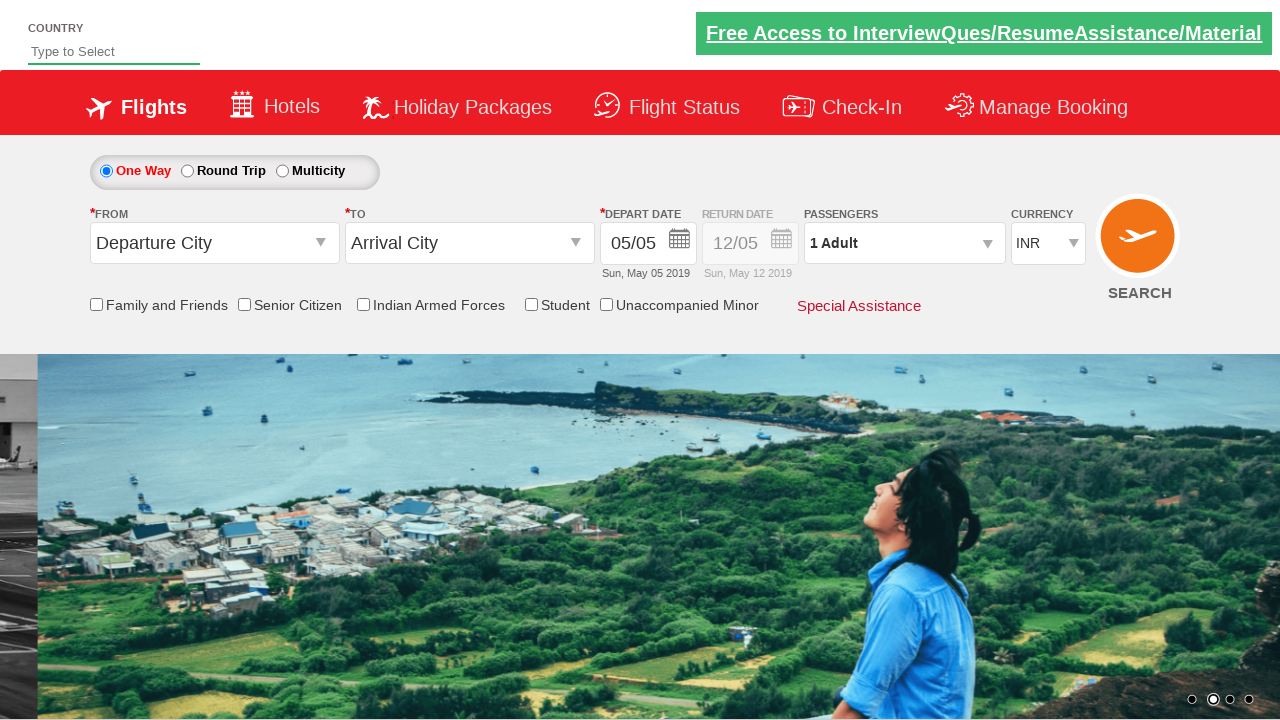

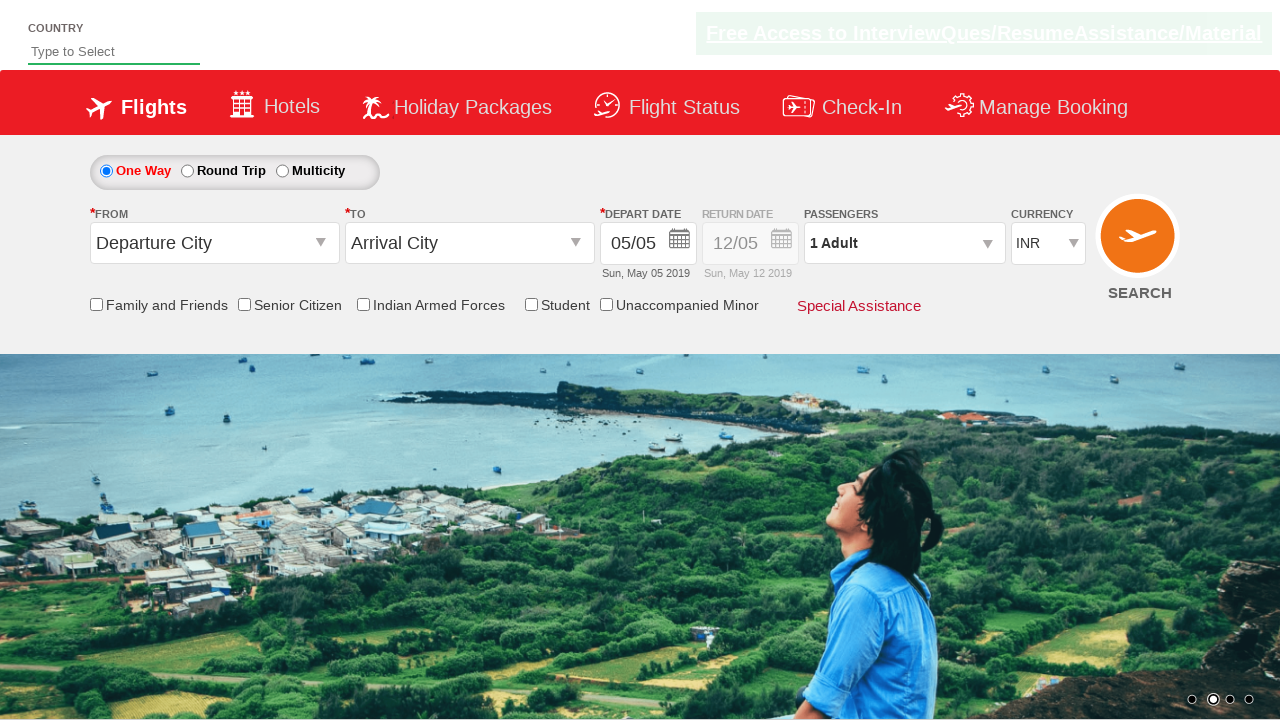